Tests drag and drop functionality on jQueryUI demo page by dragging an element and dropping it onto a target area within an iframe

Starting URL: https://jqueryui.com/droppable

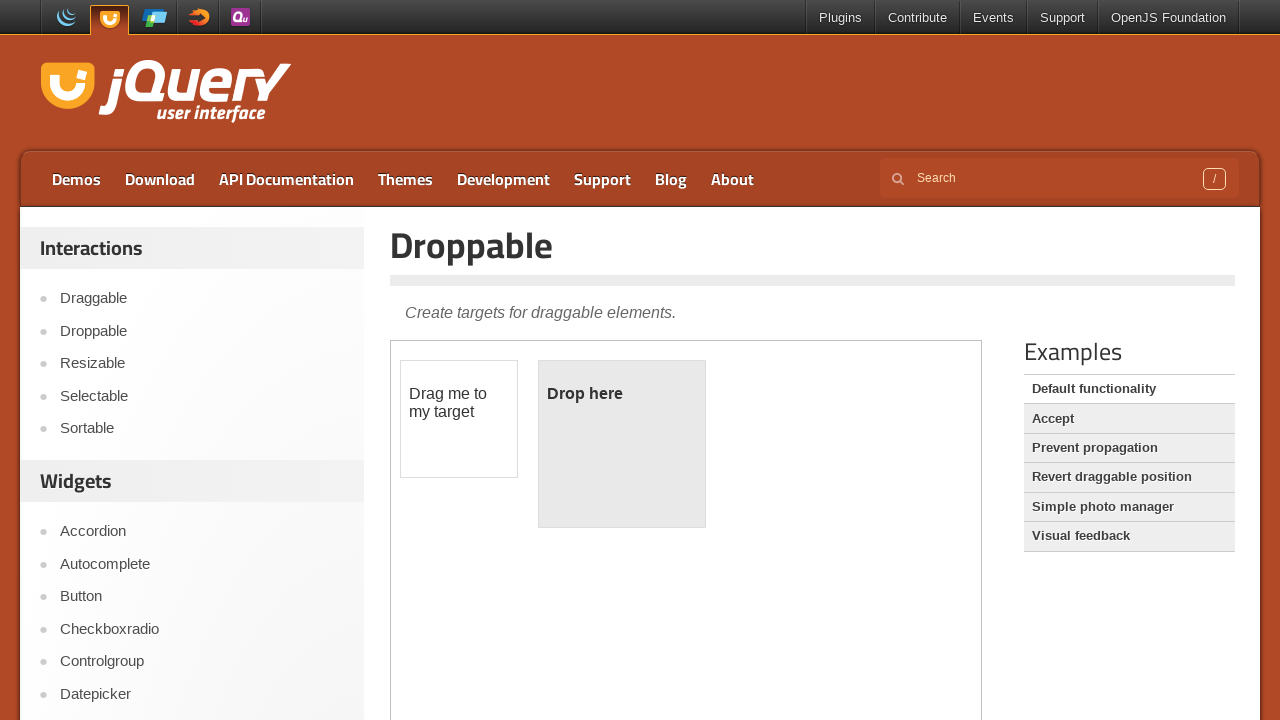

Located the demo iframe containing droppable elements
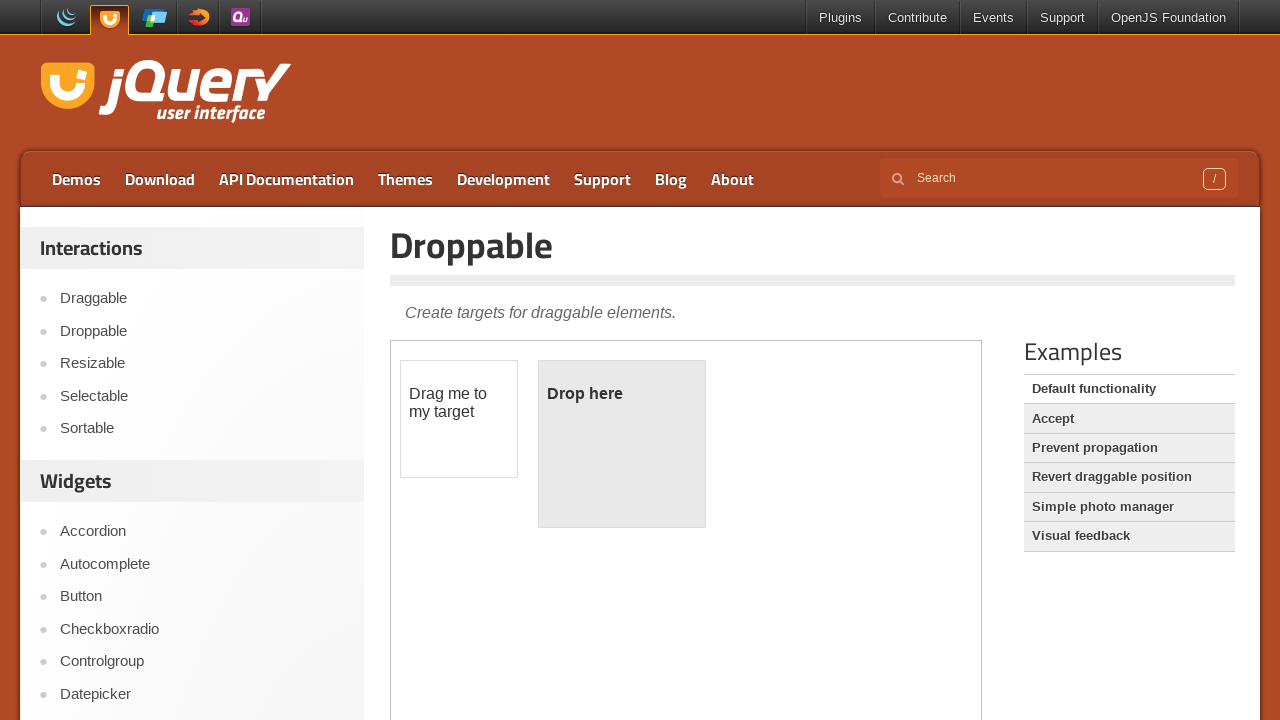

Located the draggable element within iframe
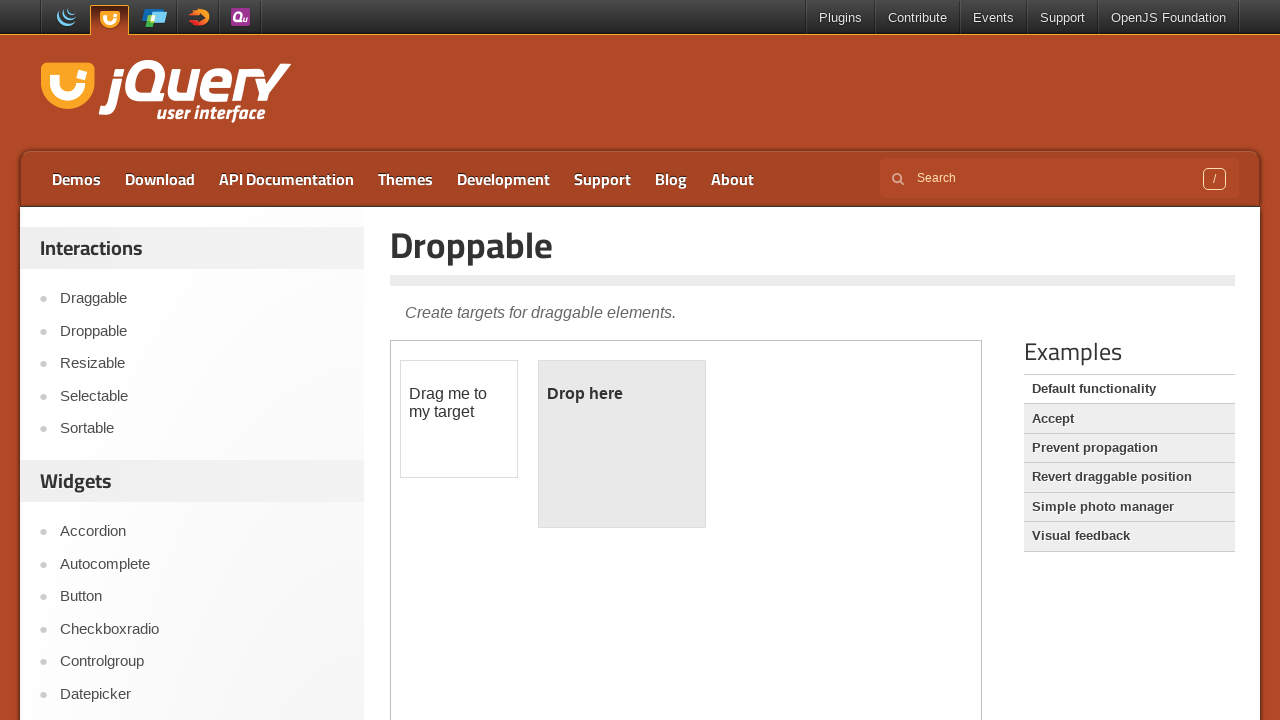

Located the droppable target element within iframe
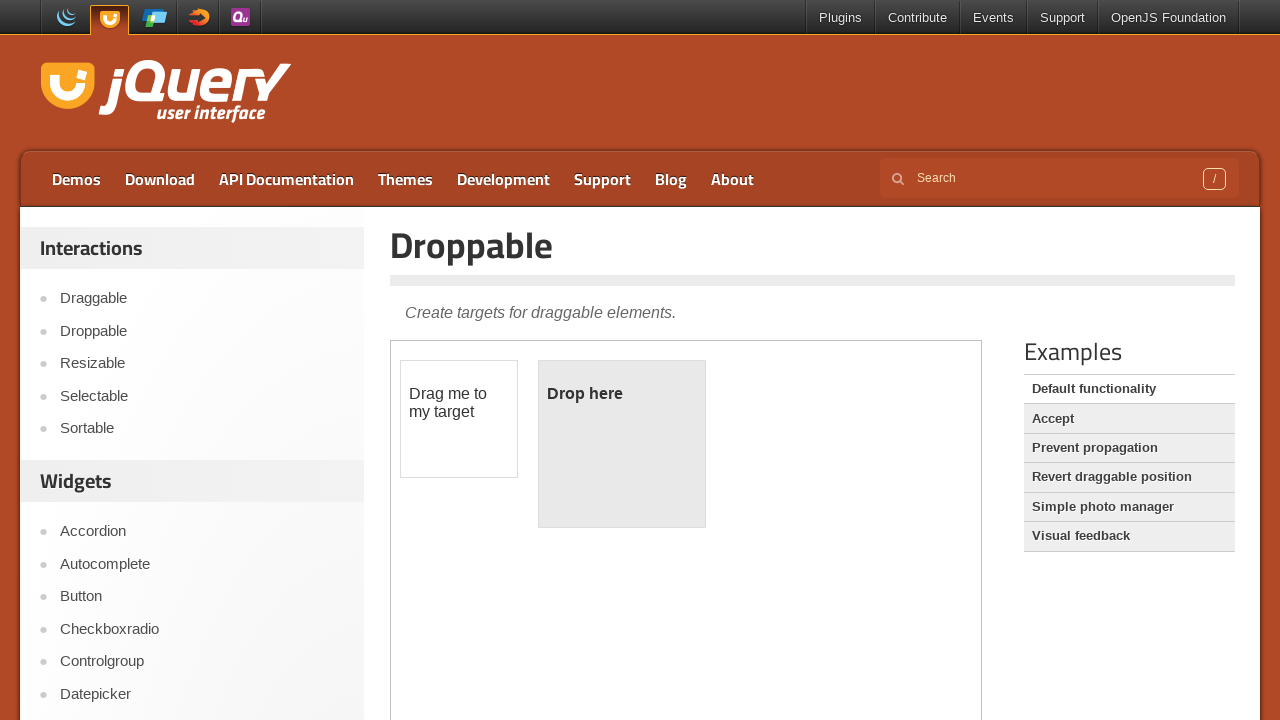

Dragged element onto droppable target and dropped it at (622, 444)
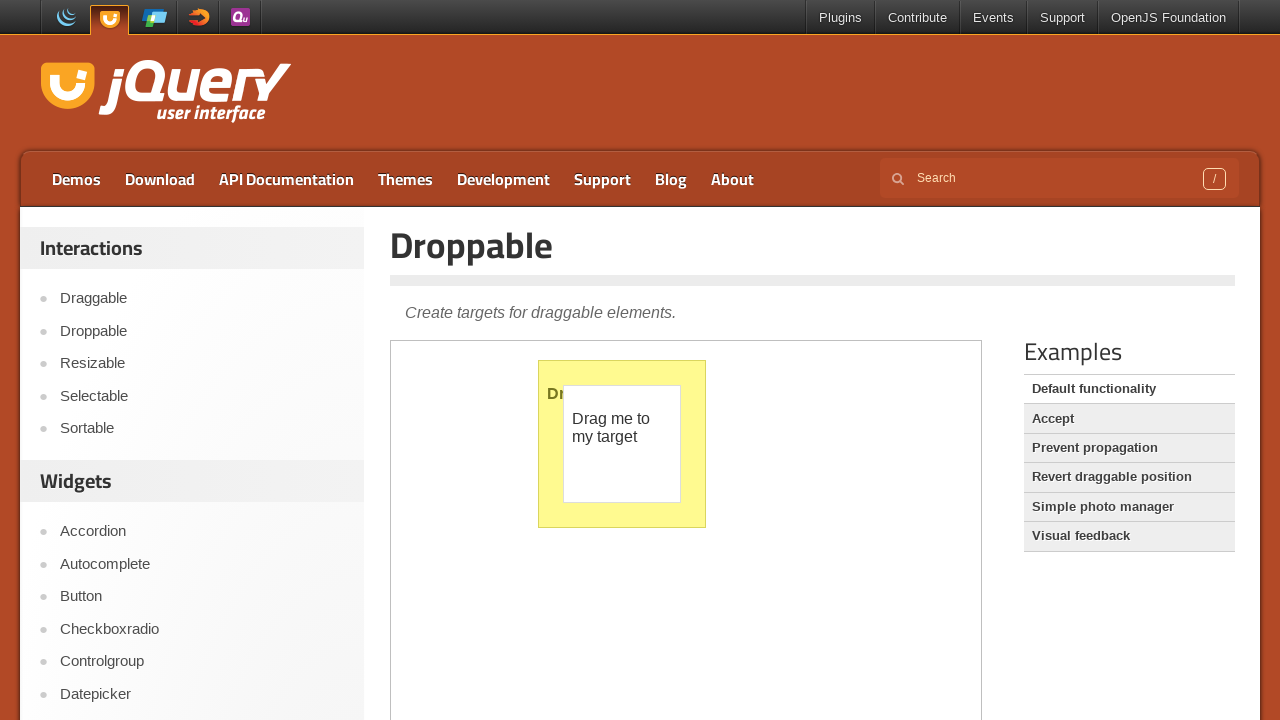

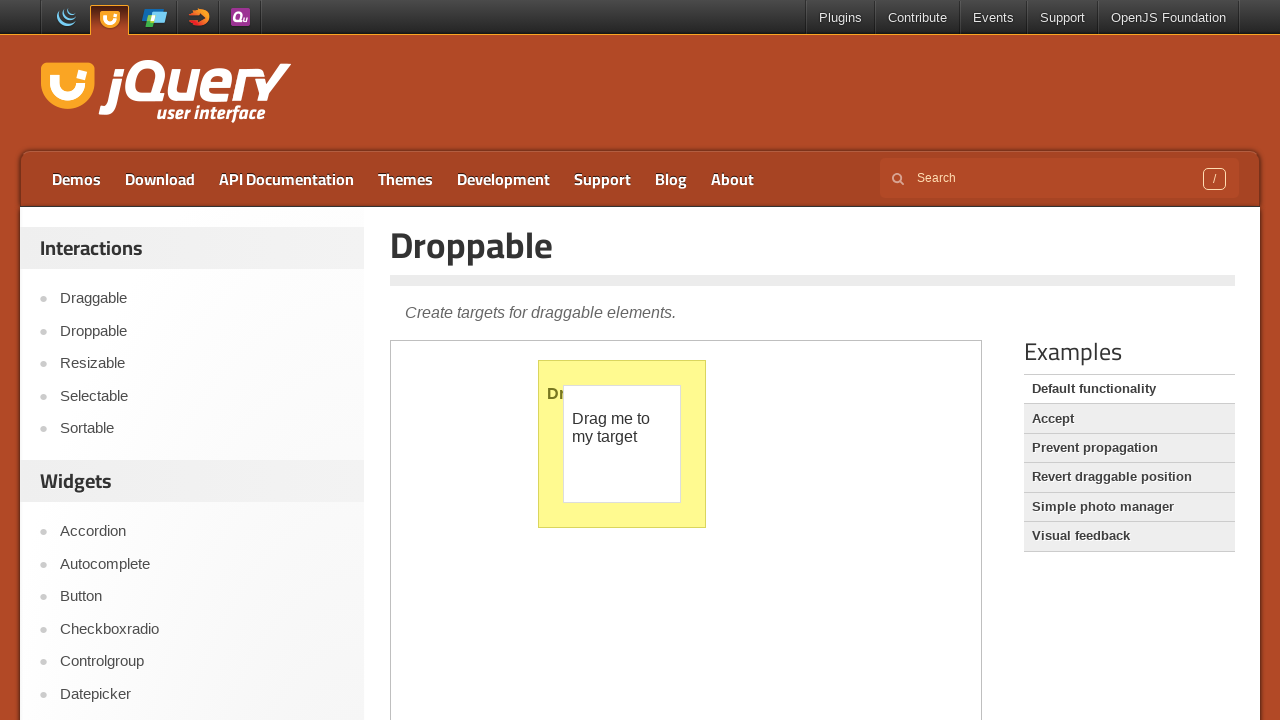